Tests browser window manipulation by minimizing and then maximizing the browser window on a demo alerts page

Starting URL: https://demoqa.com/alerts

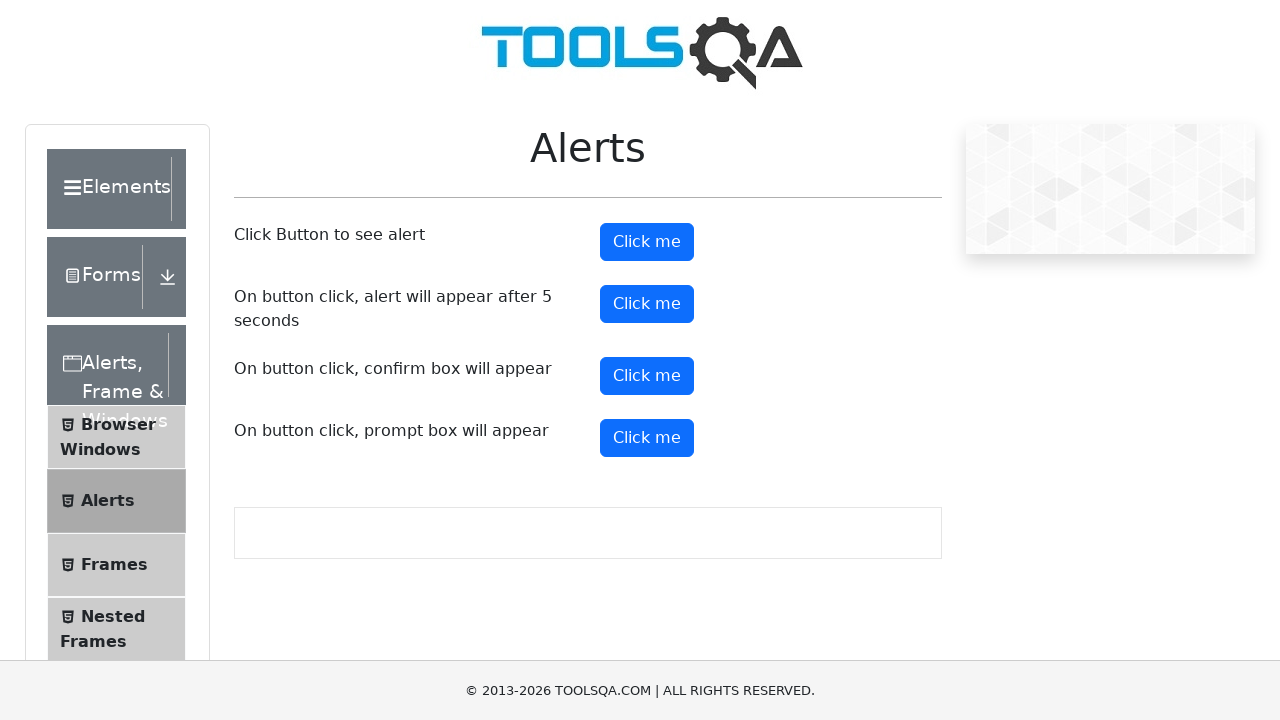

Page loaded with domcontentloaded state
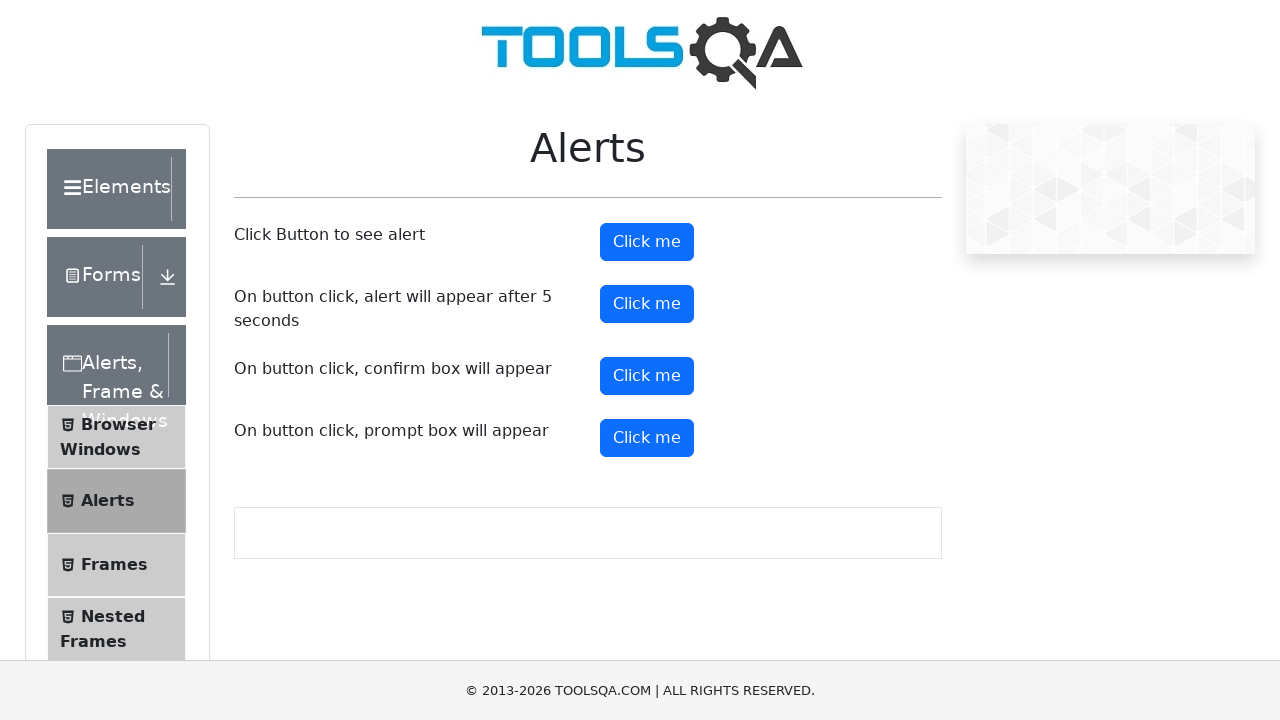

Browser window minimized by setting viewport to 100x100
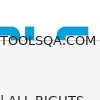

Waited 3 seconds with minimized window
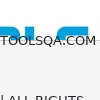

Browser window maximized by setting viewport to 1920x1080
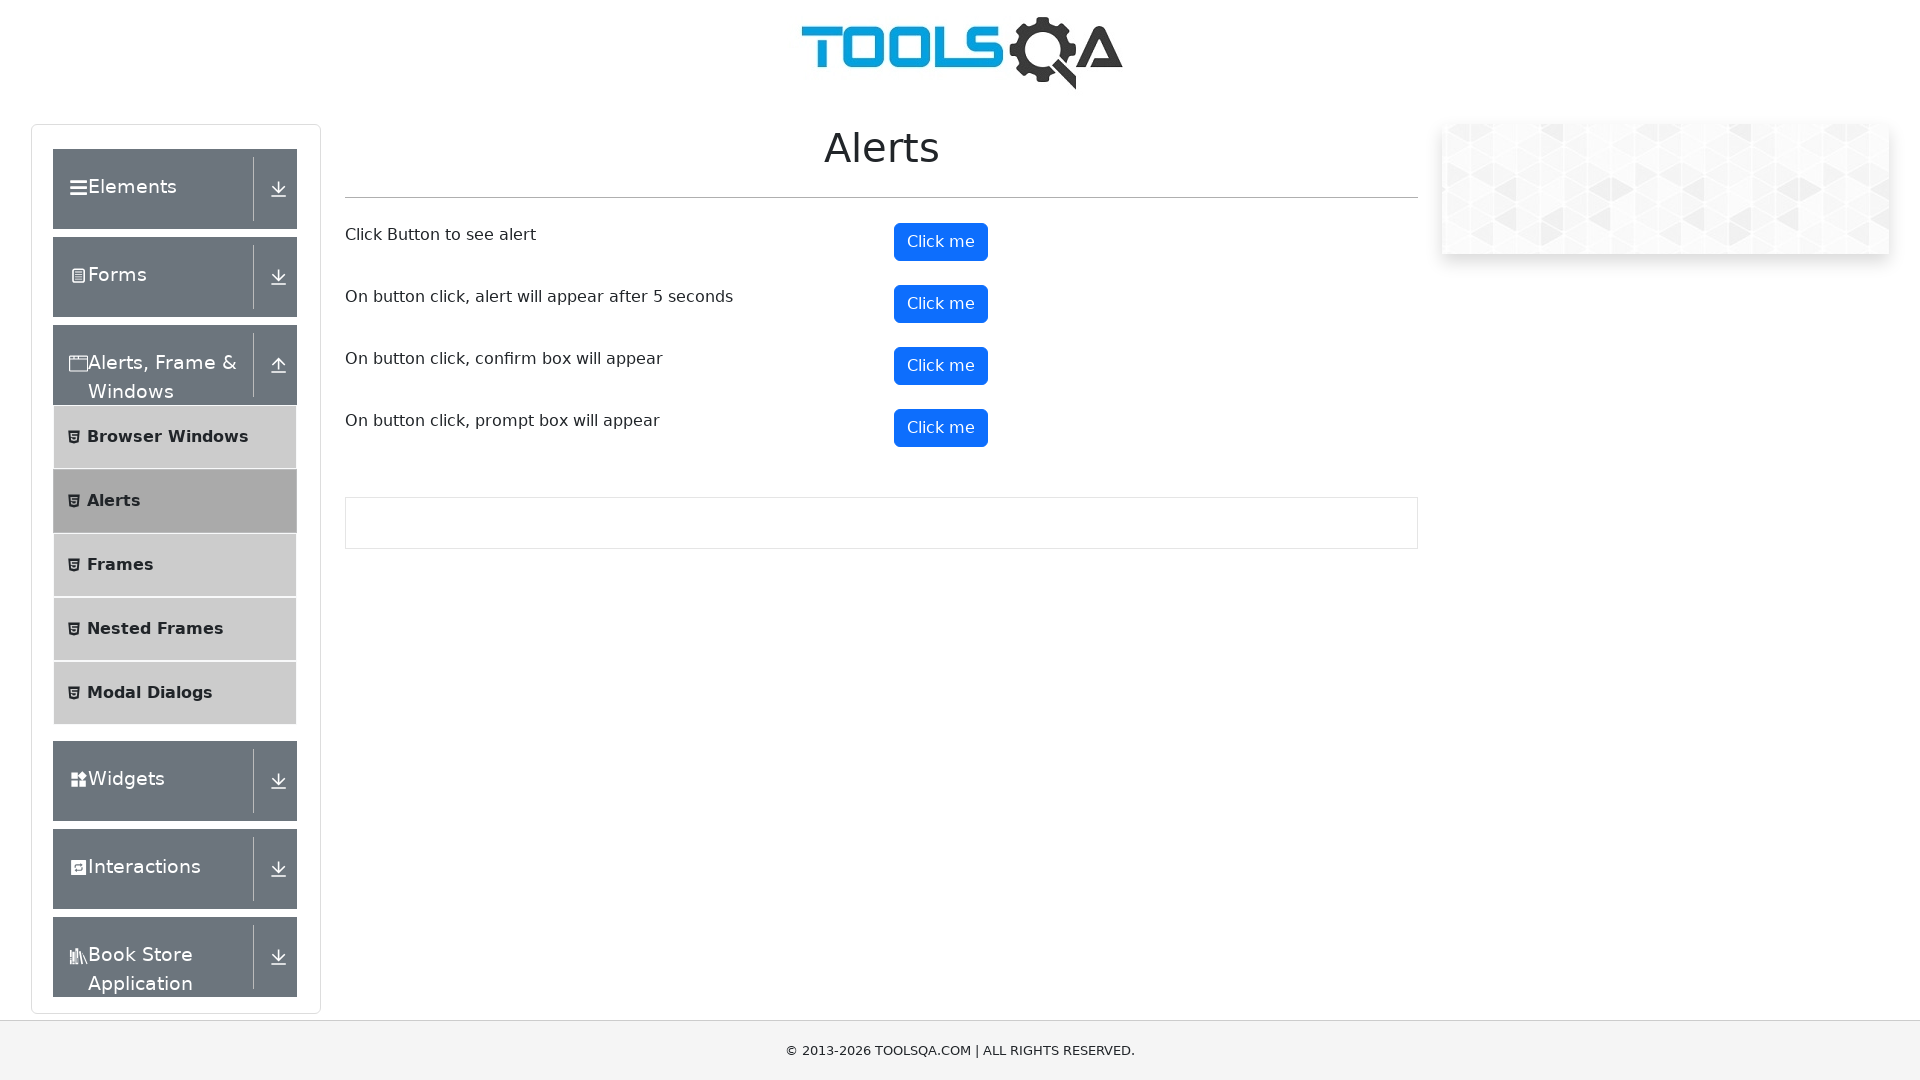

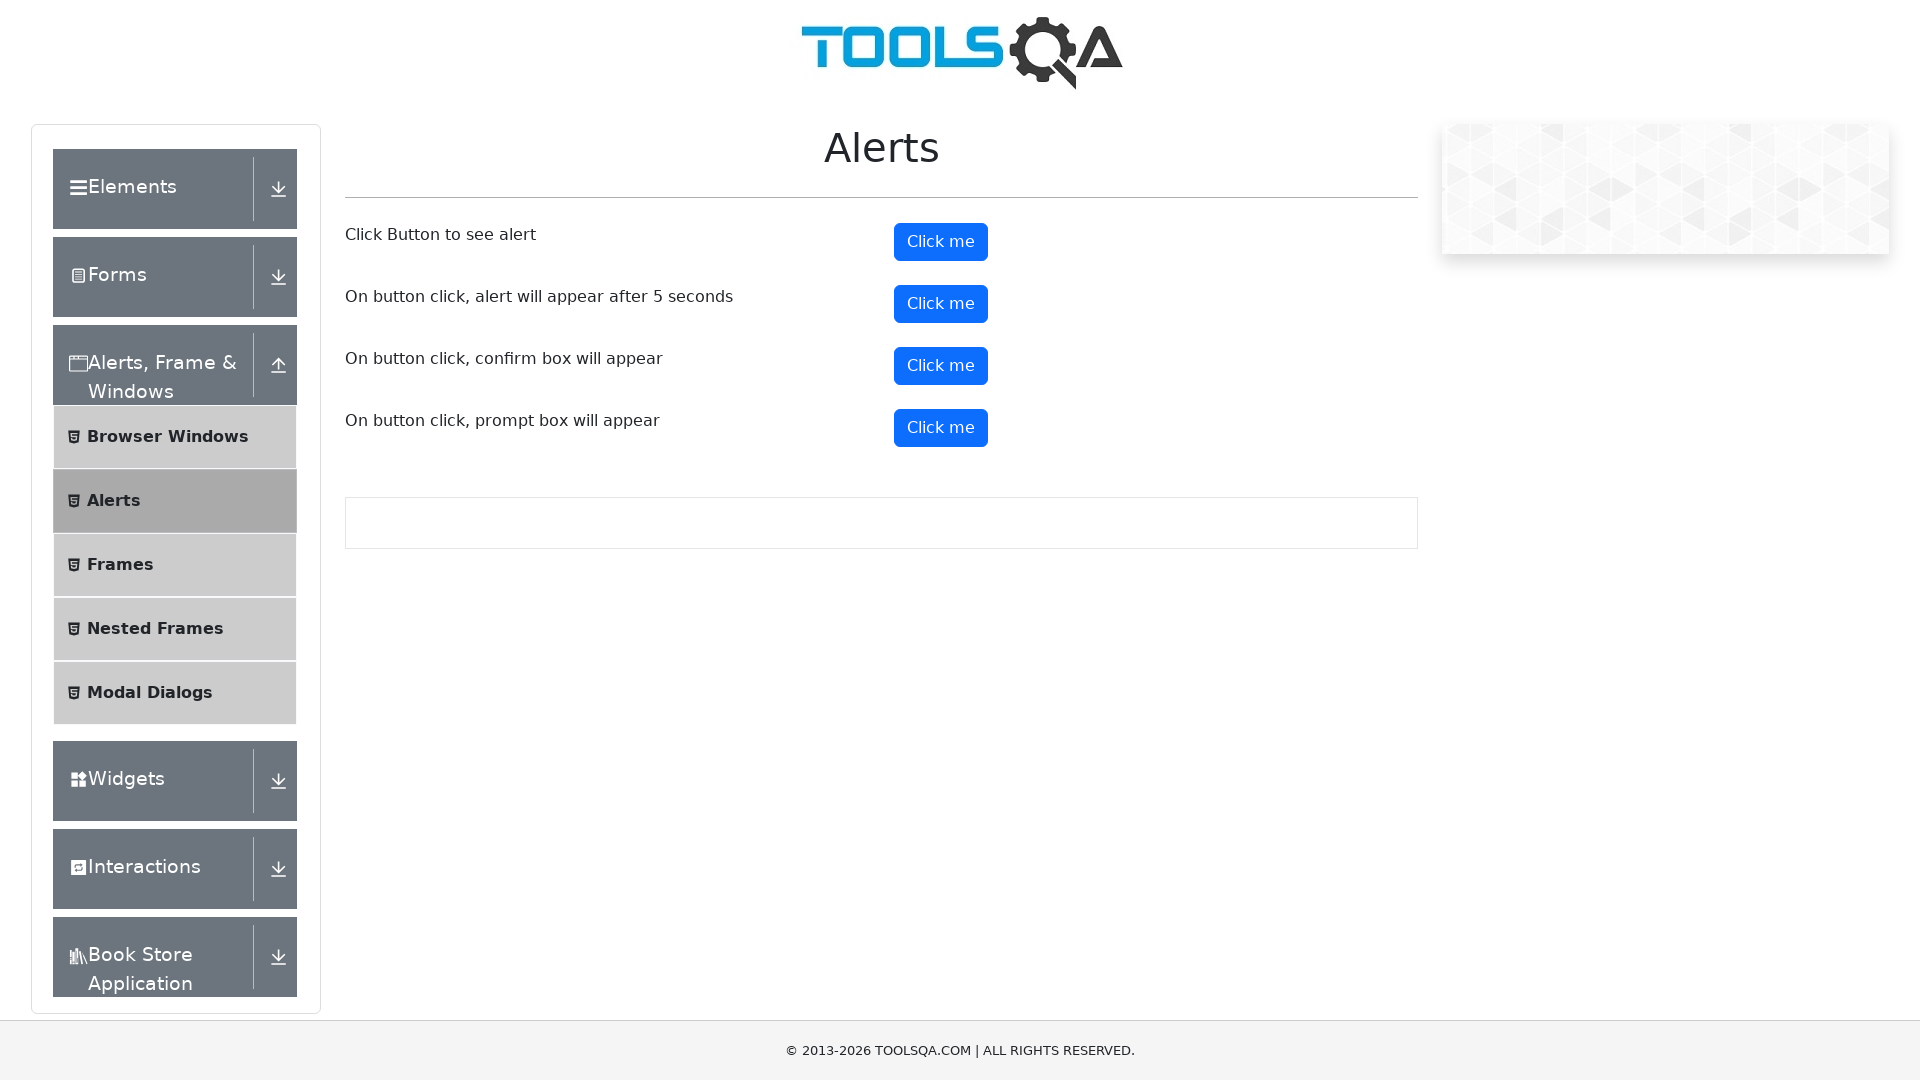